Tests login with invalid username to verify user existence validation

Starting URL: https://www.demoblaze.com/

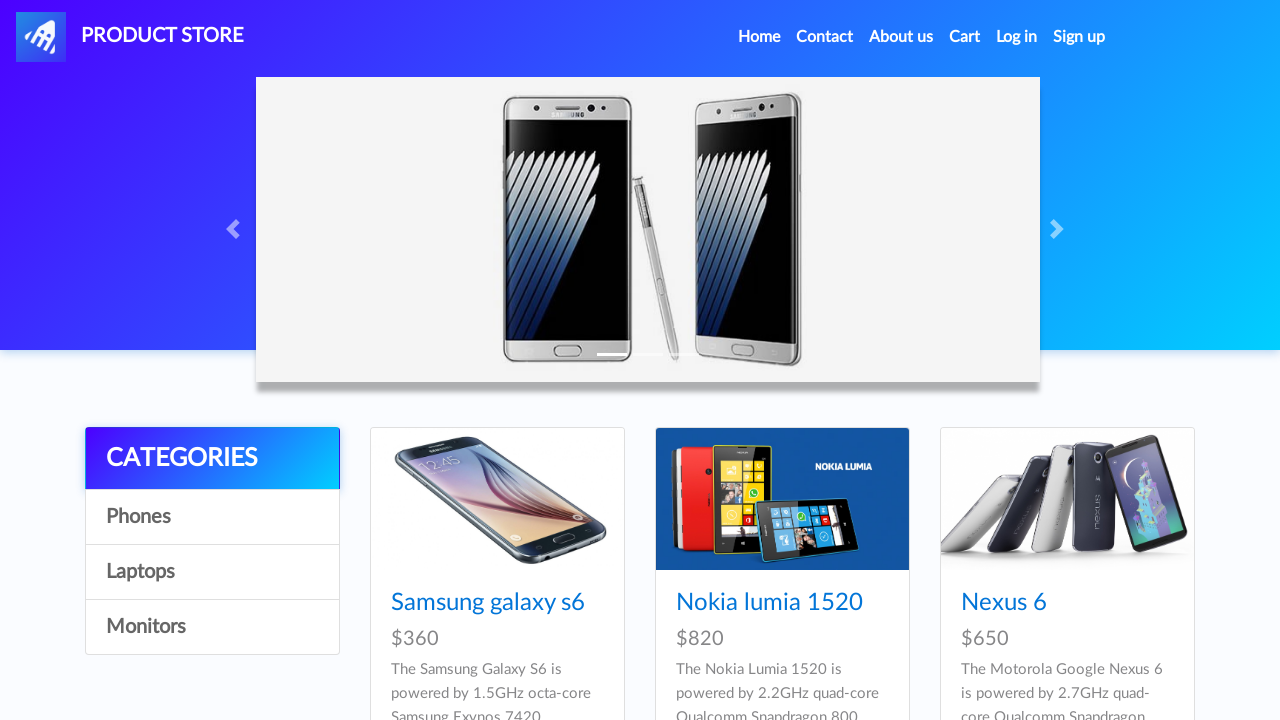

Reloaded the page
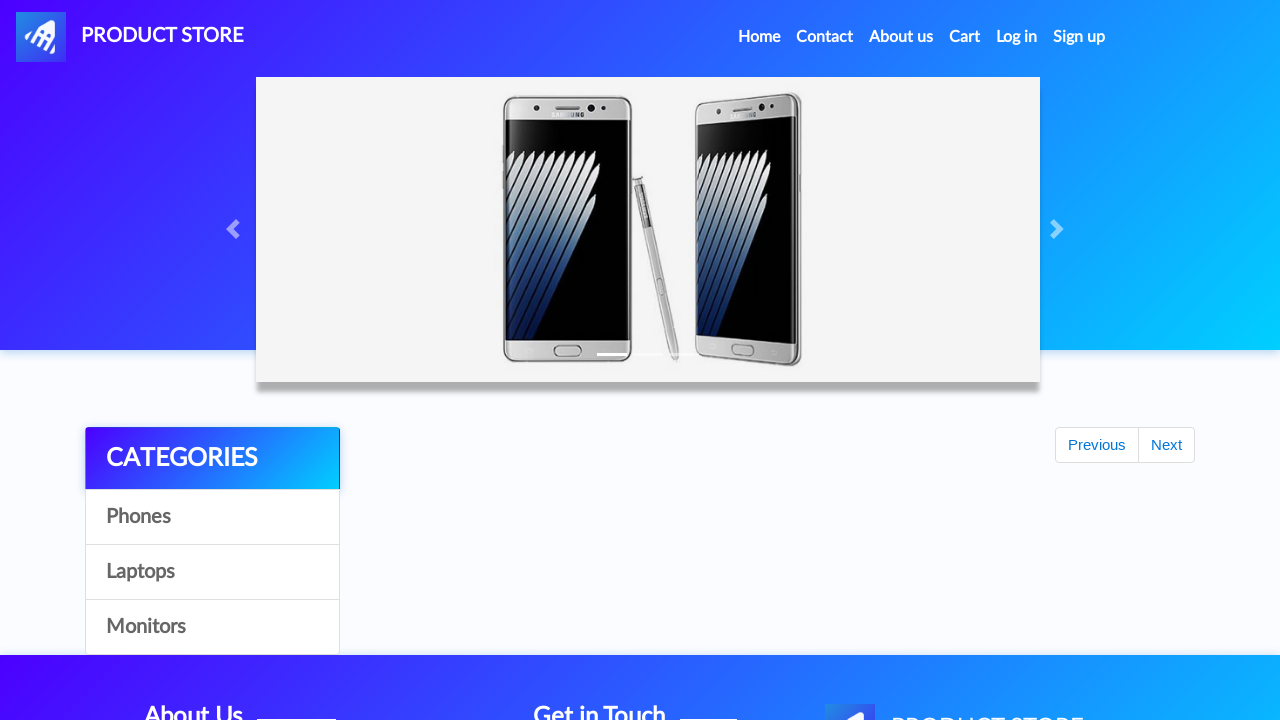

Waited 2 seconds for page to stabilize
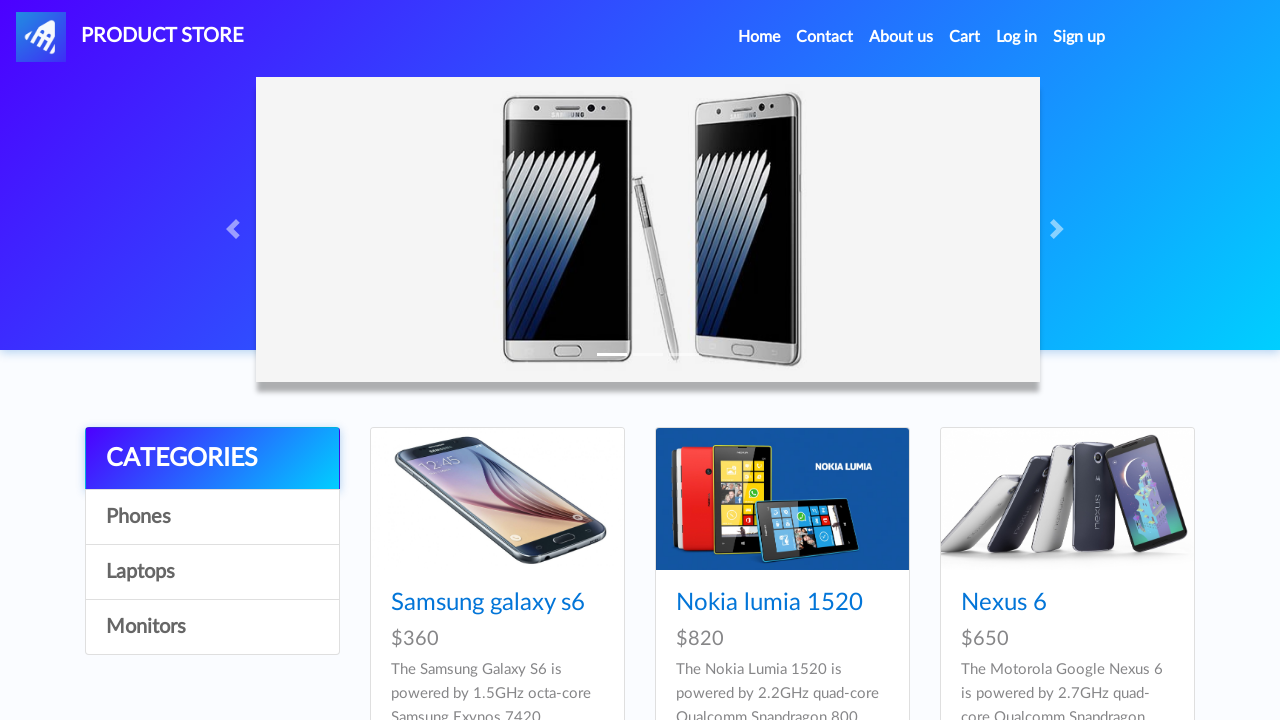

Clicked login button to open login modal at (1017, 37) on #login2
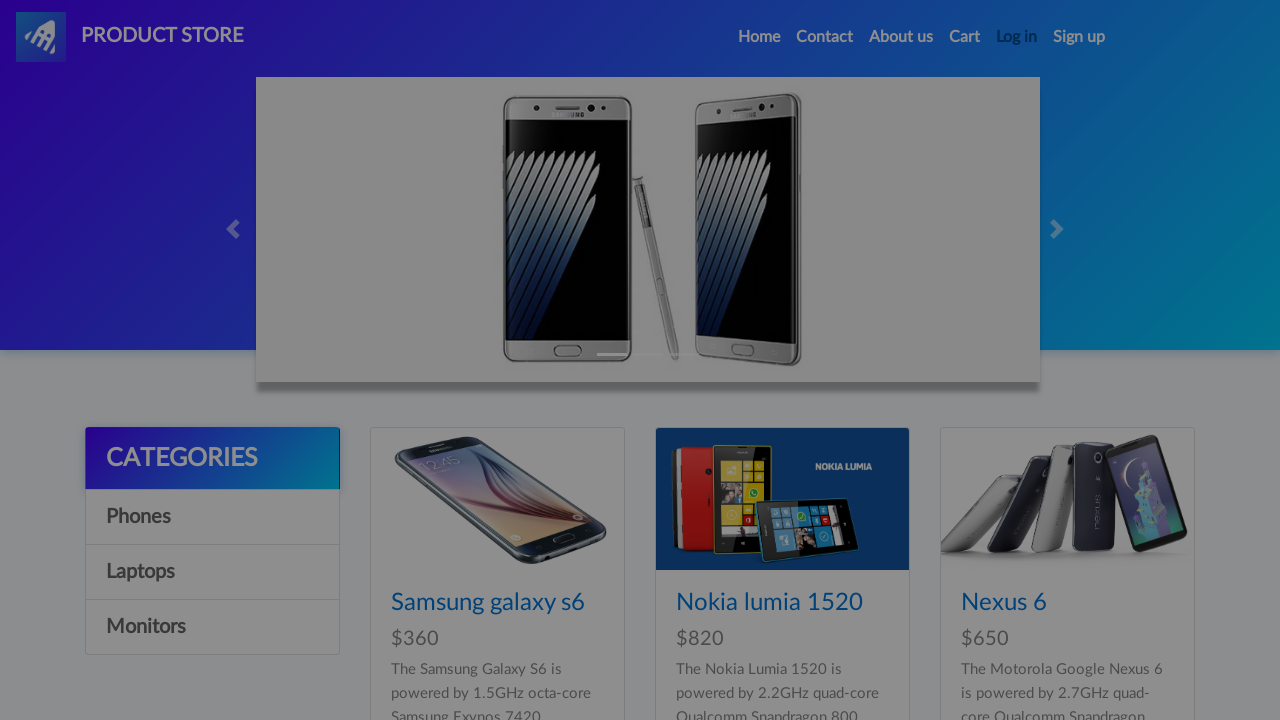

Filled login username field with invalid username 'Usernamevhbjkbvfsh' on #loginusername
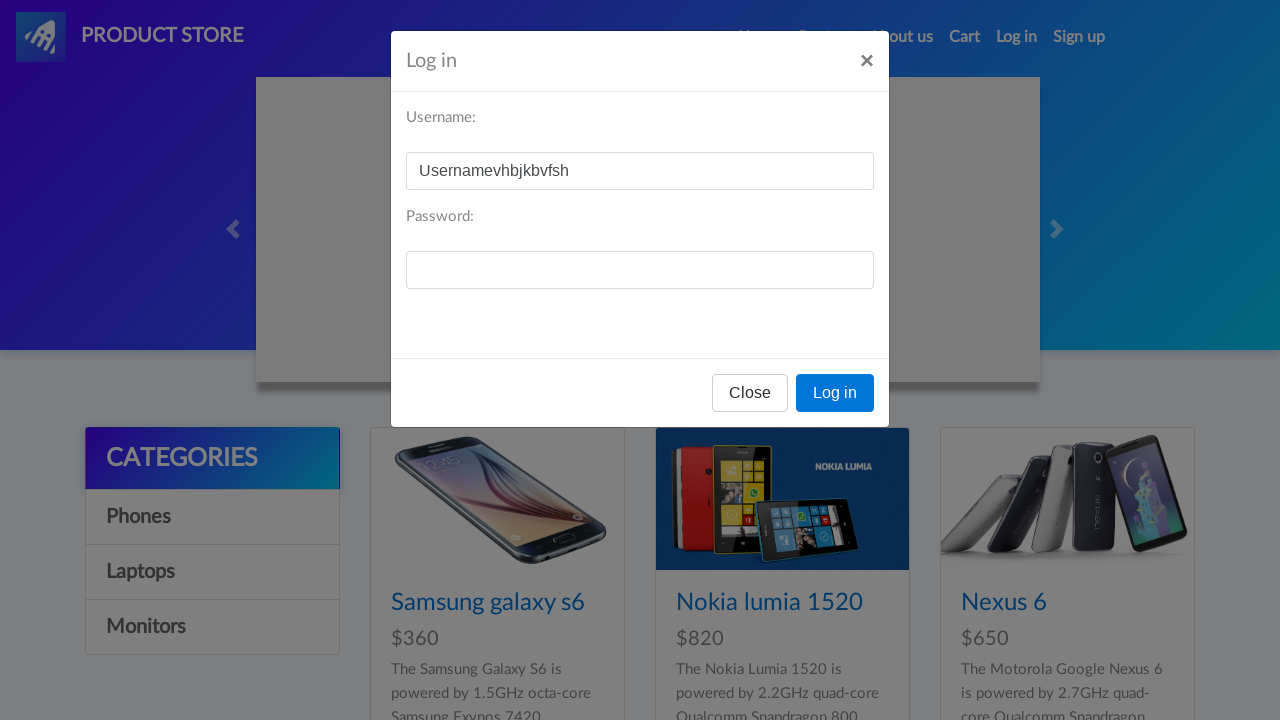

Filled login password field with 'password' on #loginpassword
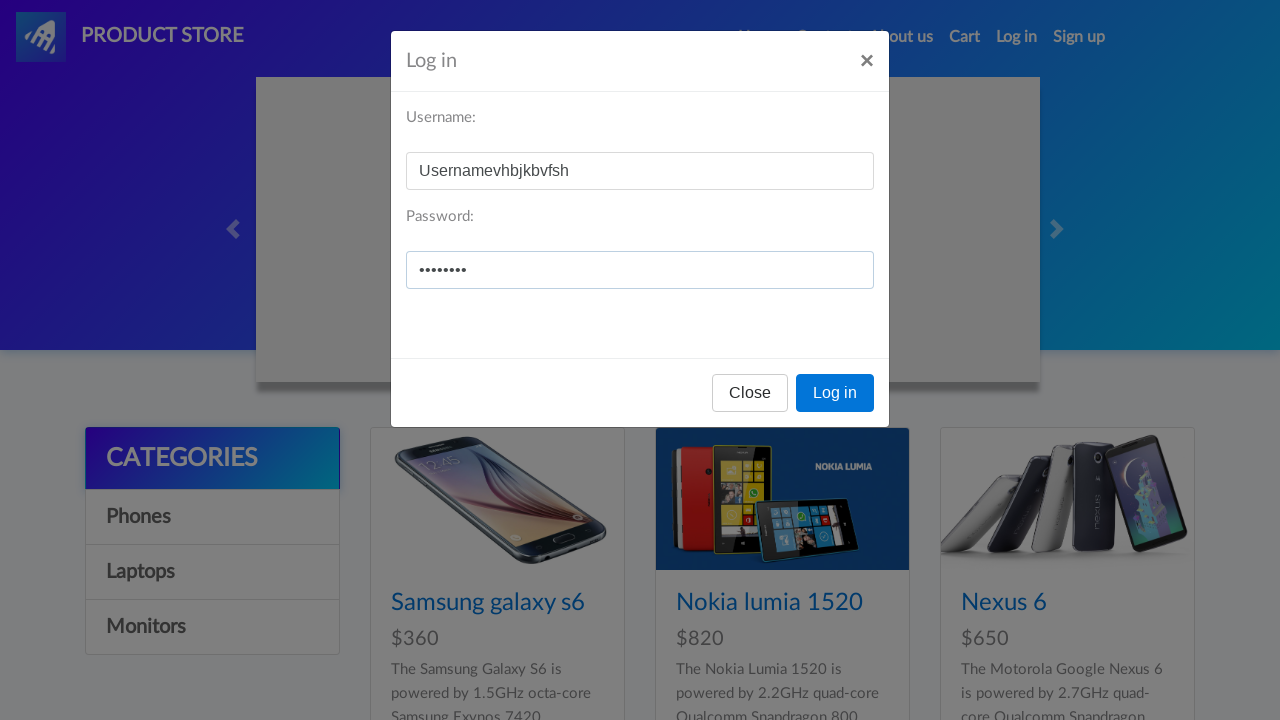

Waited 2 seconds before submitting login form
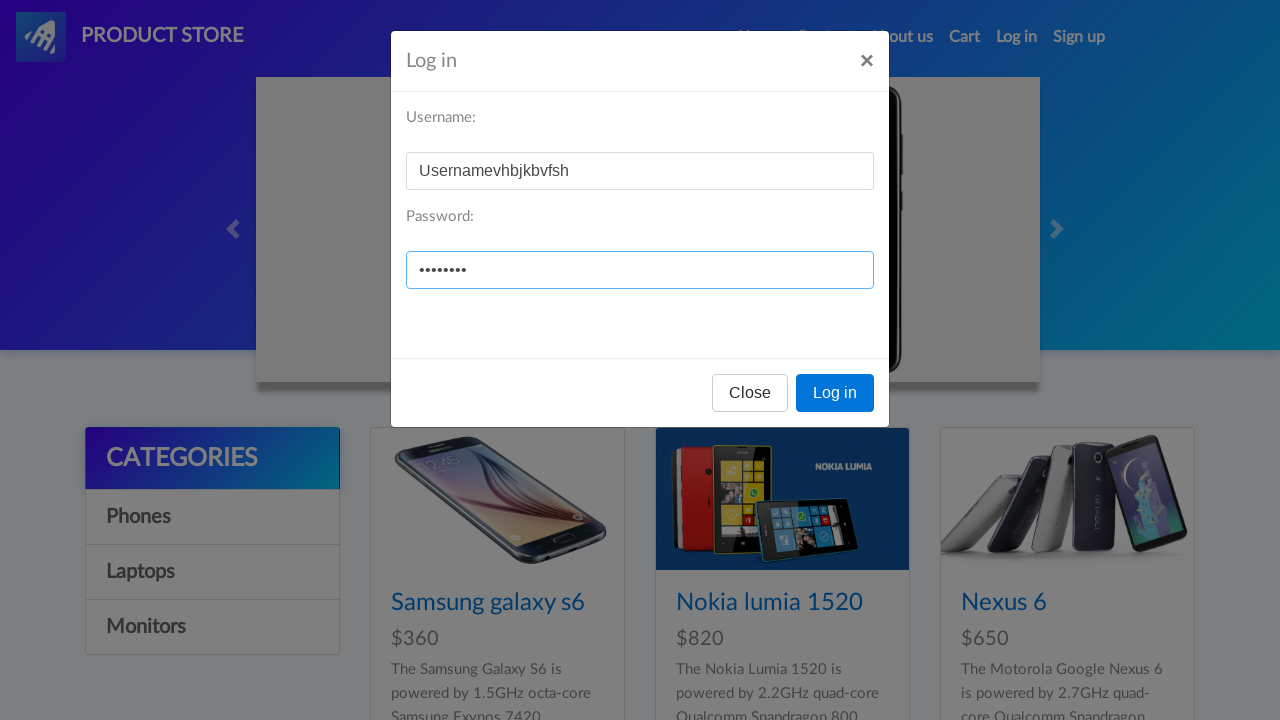

Clicked 'Log in' button to submit login form at (835, 393) on xpath=//button[contains(text(),'Log in')]
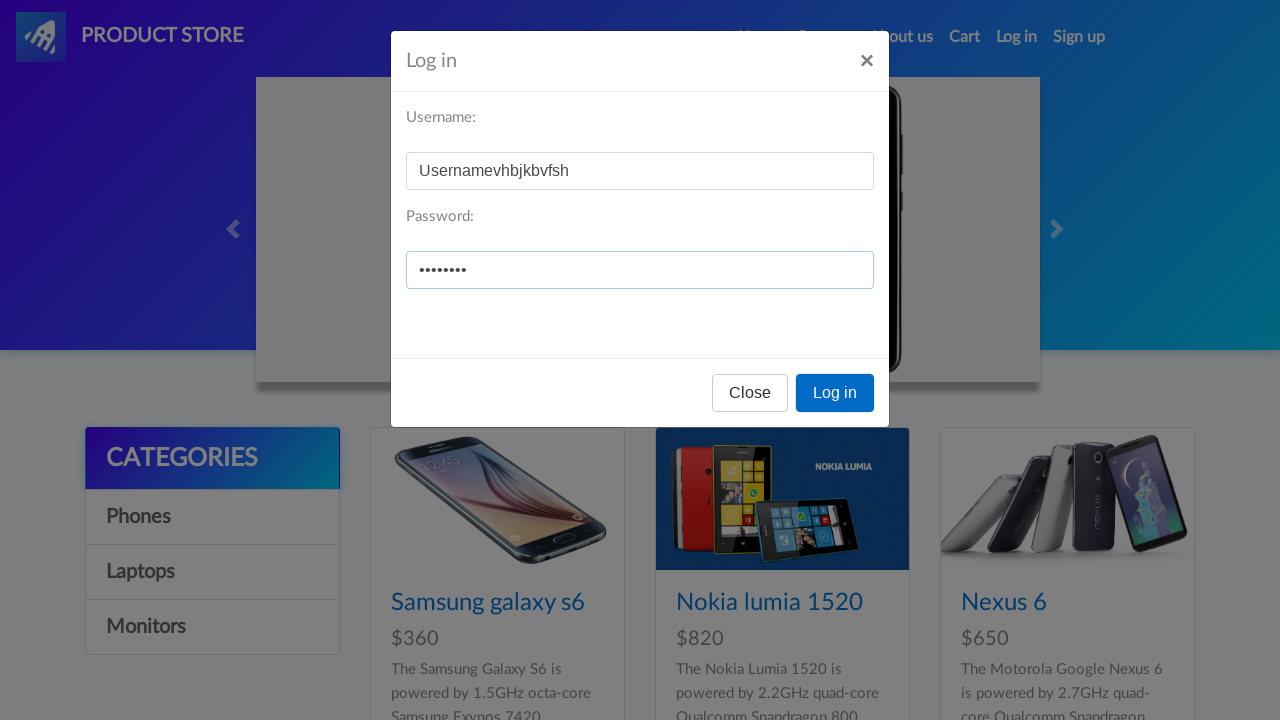

Waited 2 seconds for login response
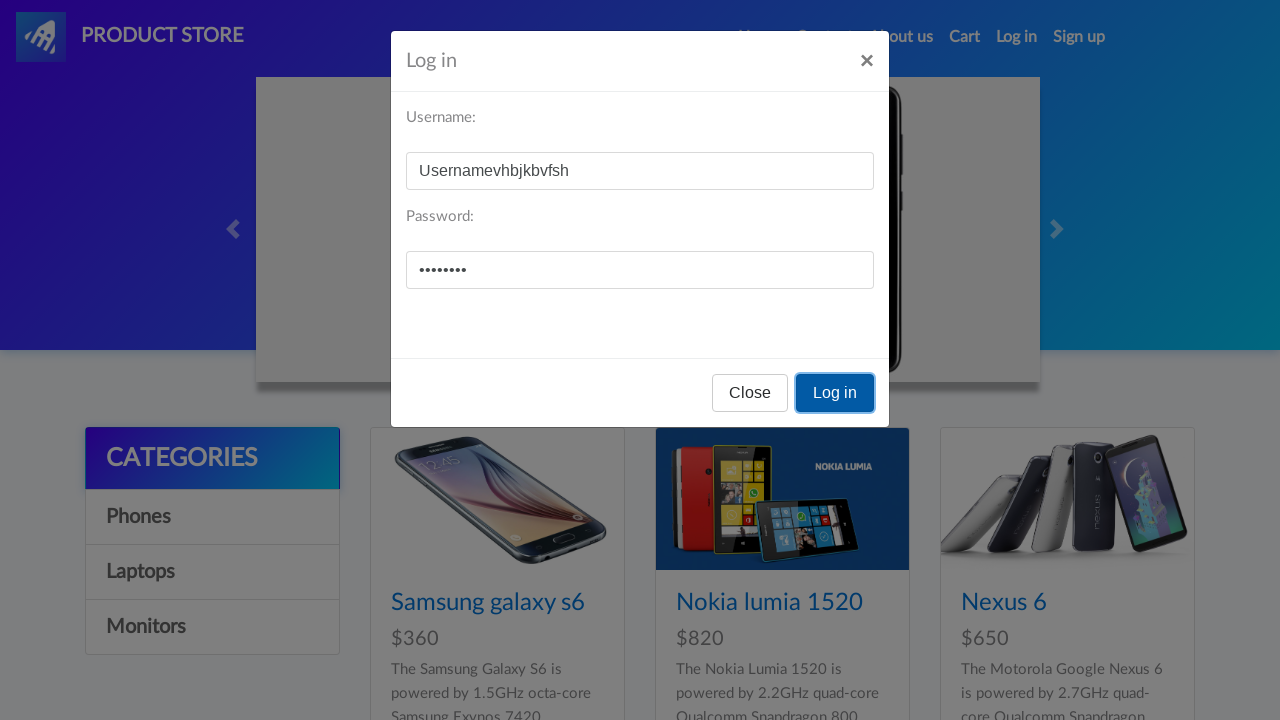

Set up dialog handler to accept alerts
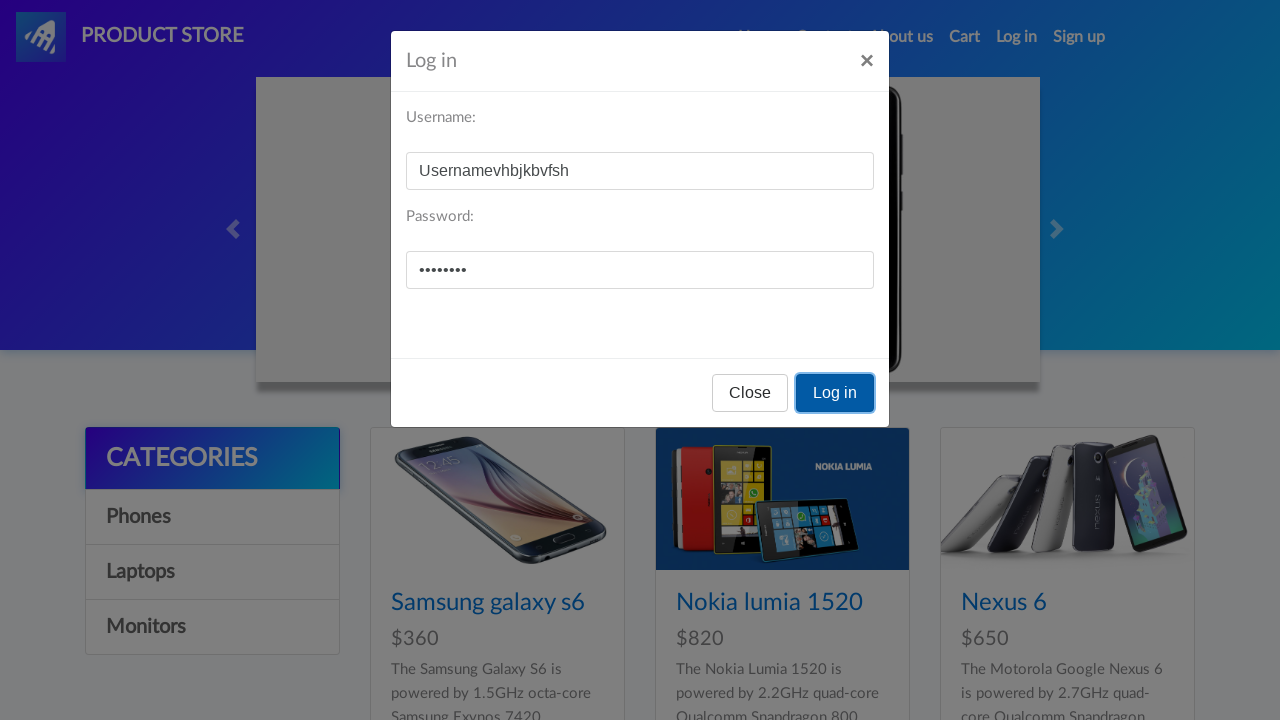

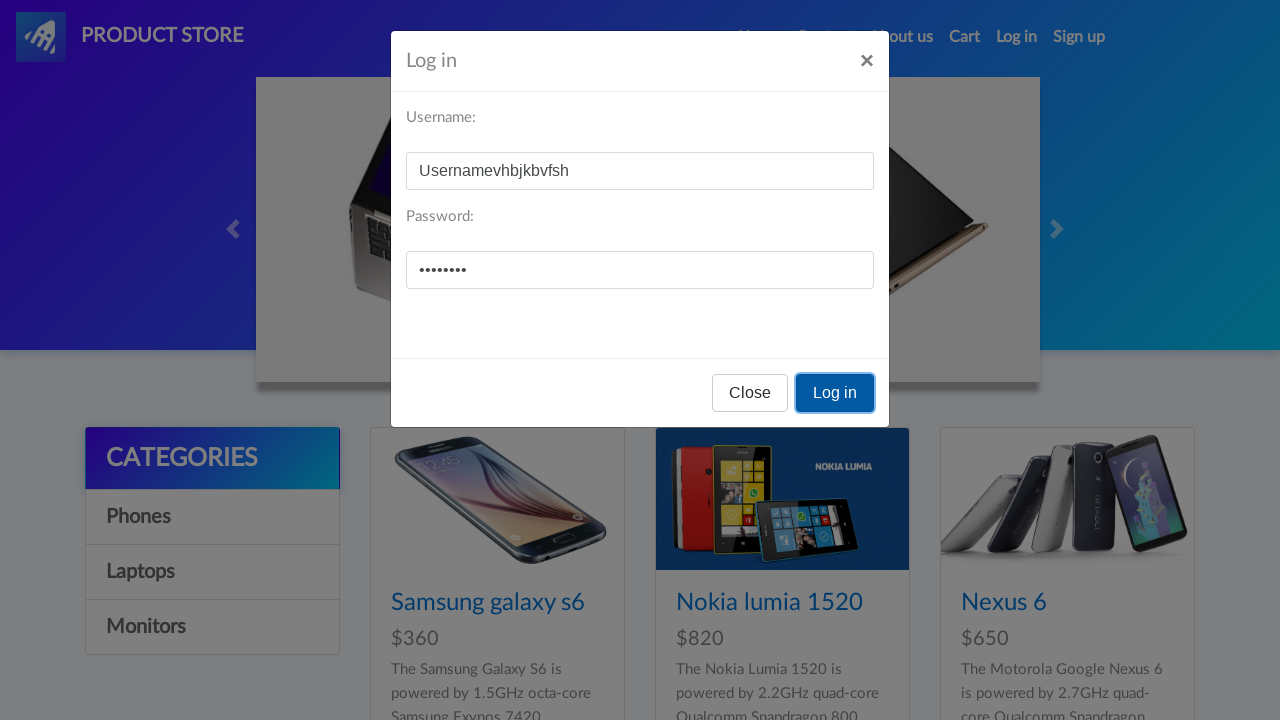